Tests dropdown select functionality by switching to an iframe and selecting options by index, value, and visible text on W3Schools dropdown example page

Starting URL: https://www.w3schools.com/tags/tryit.asp?filename=tryhtml_select

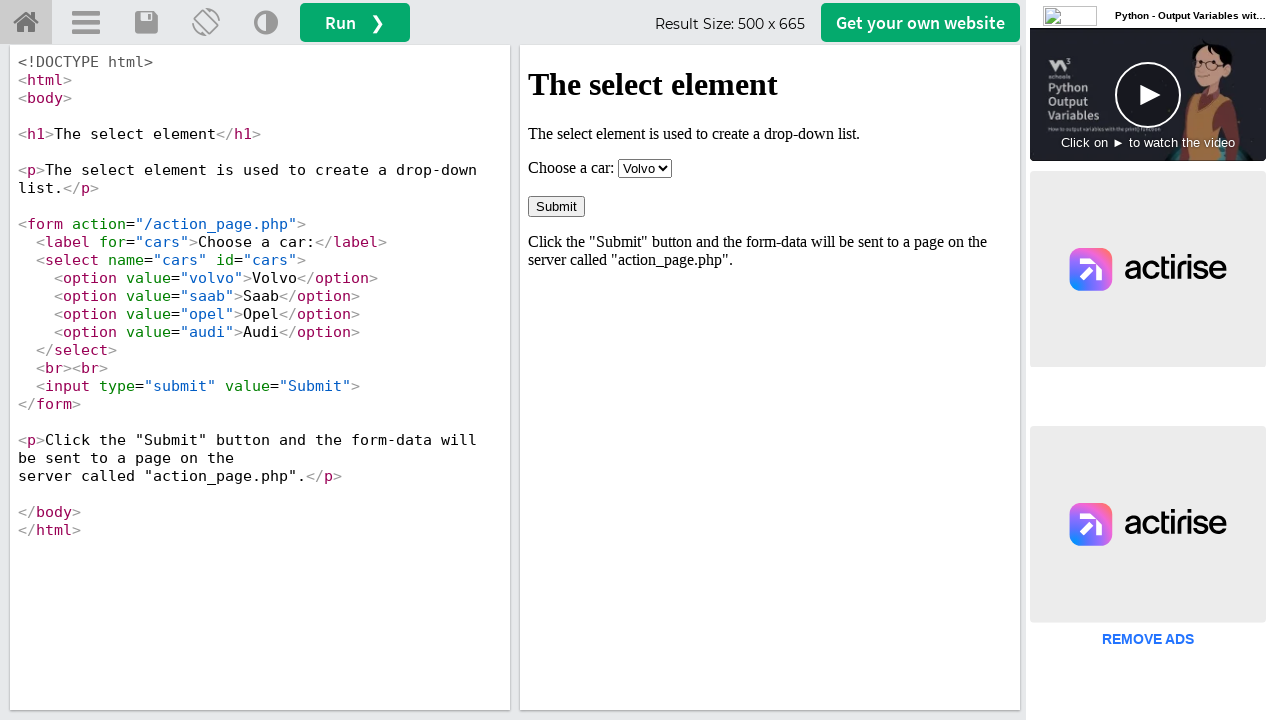

Located iframe with ID 'iframeResult' containing dropdown element
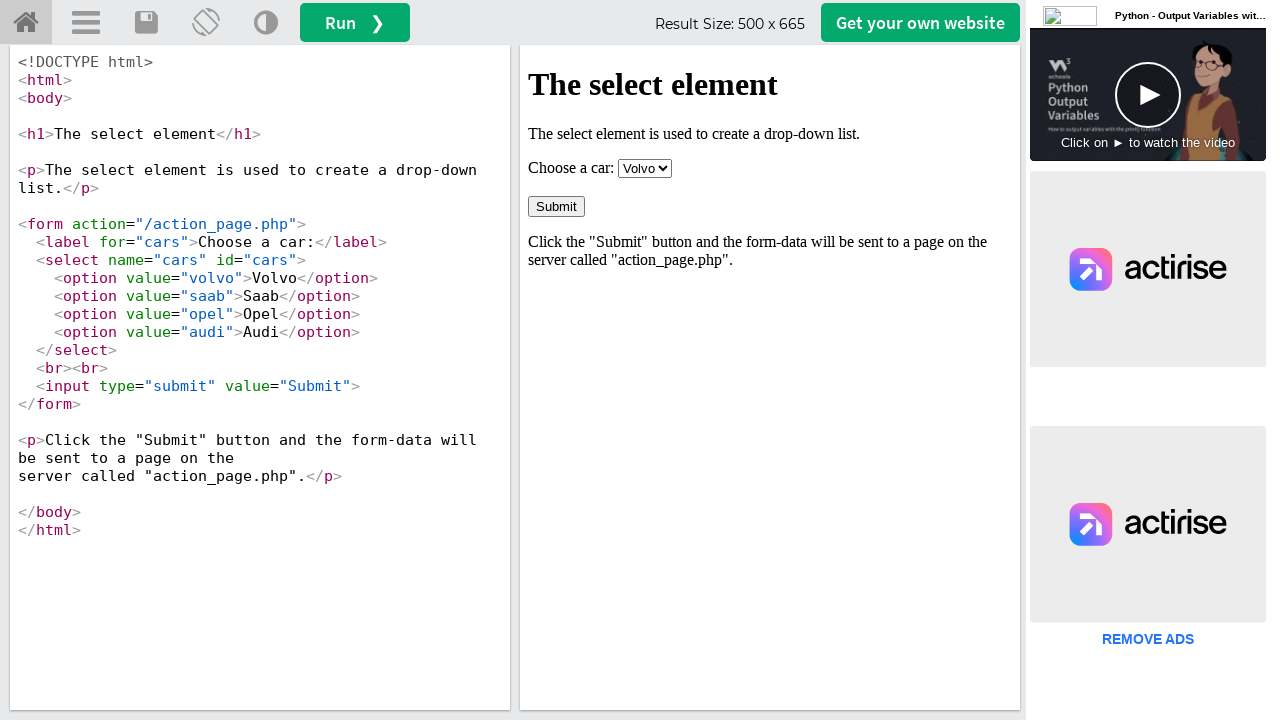

Selected dropdown option by index 3 (Audi) on #iframeResult >> internal:control=enter-frame >> select[name='cars']
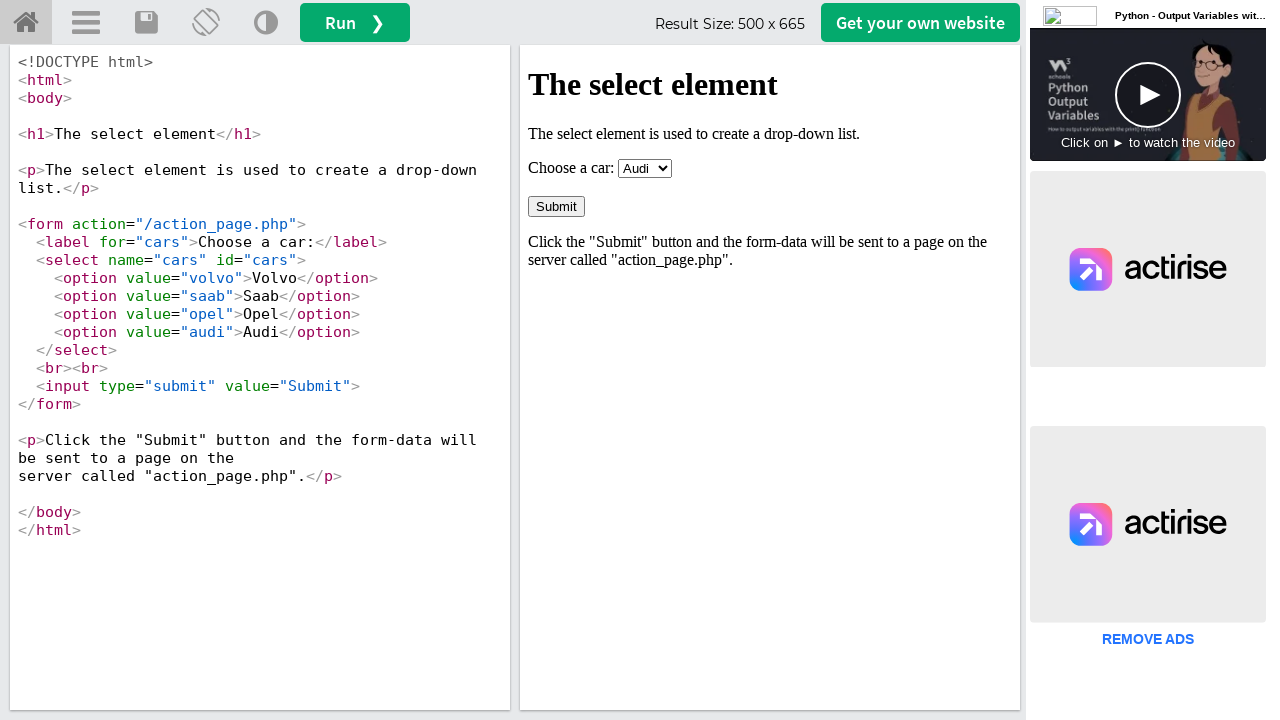

Selected dropdown option by value 'saab' on #iframeResult >> internal:control=enter-frame >> select[name='cars']
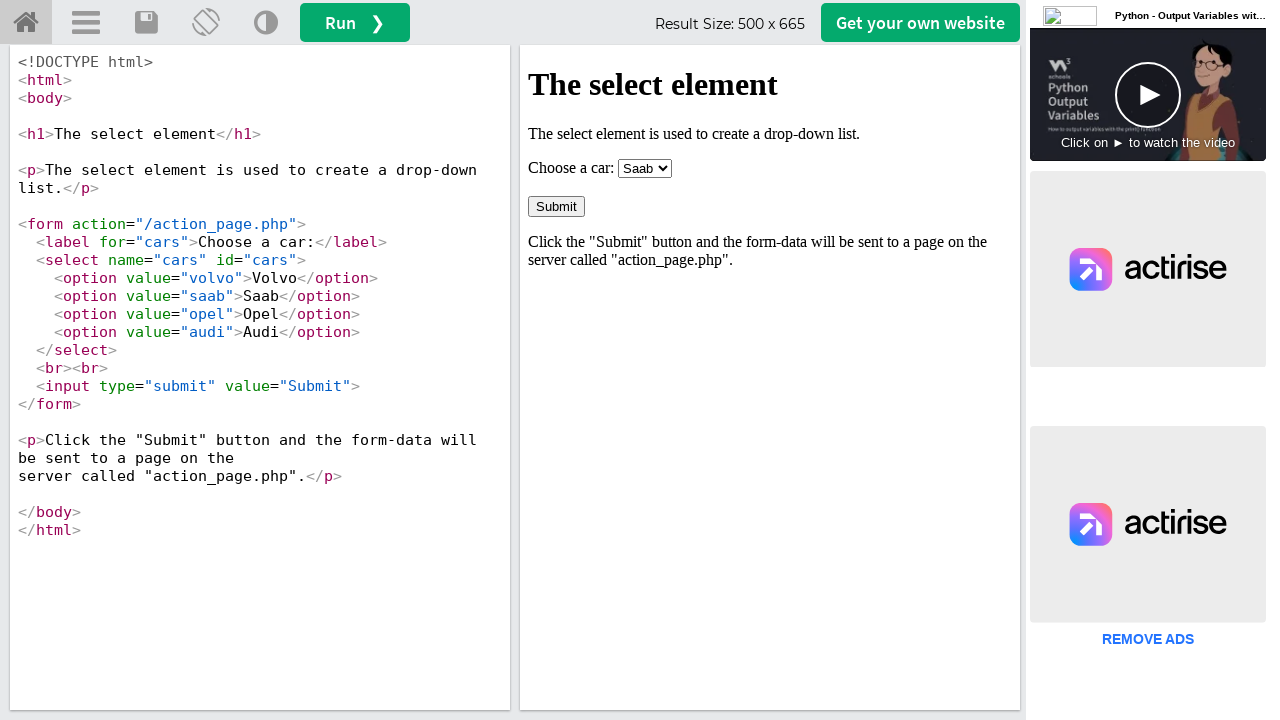

Selected dropdown option by visible text 'Volvo' on #iframeResult >> internal:control=enter-frame >> select[name='cars']
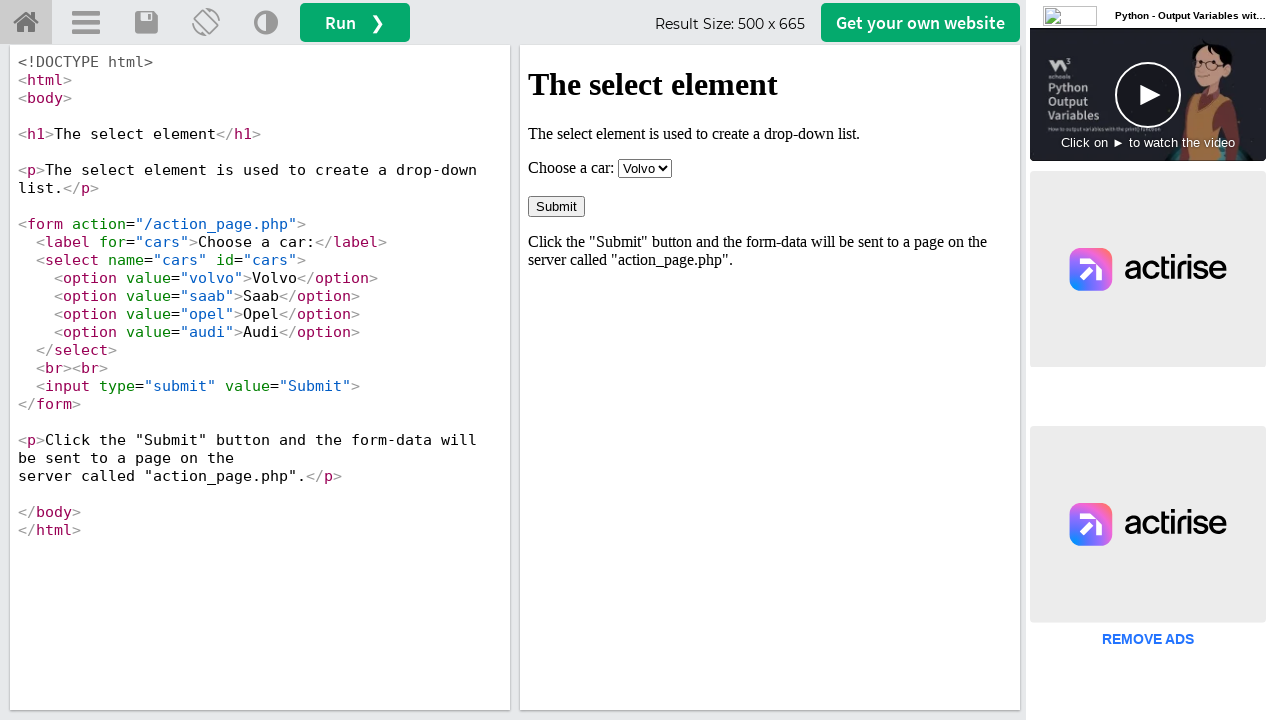

Waited 500ms to verify dropdown selection is complete
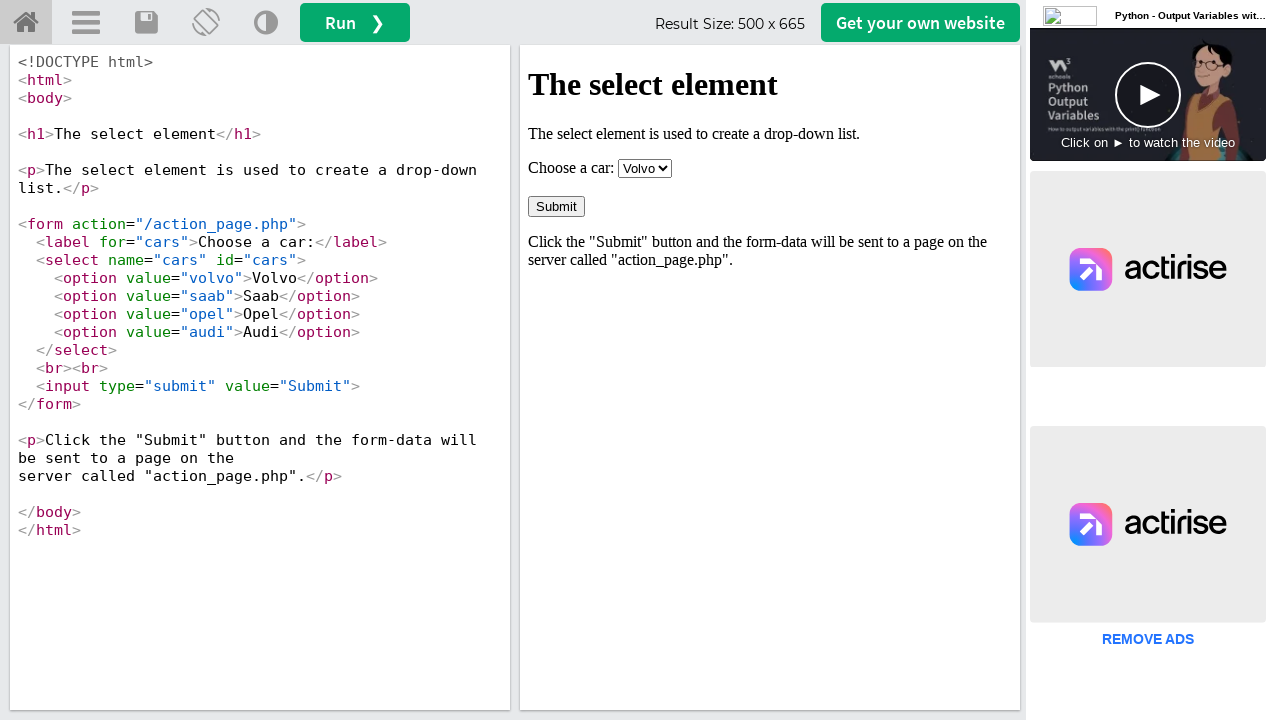

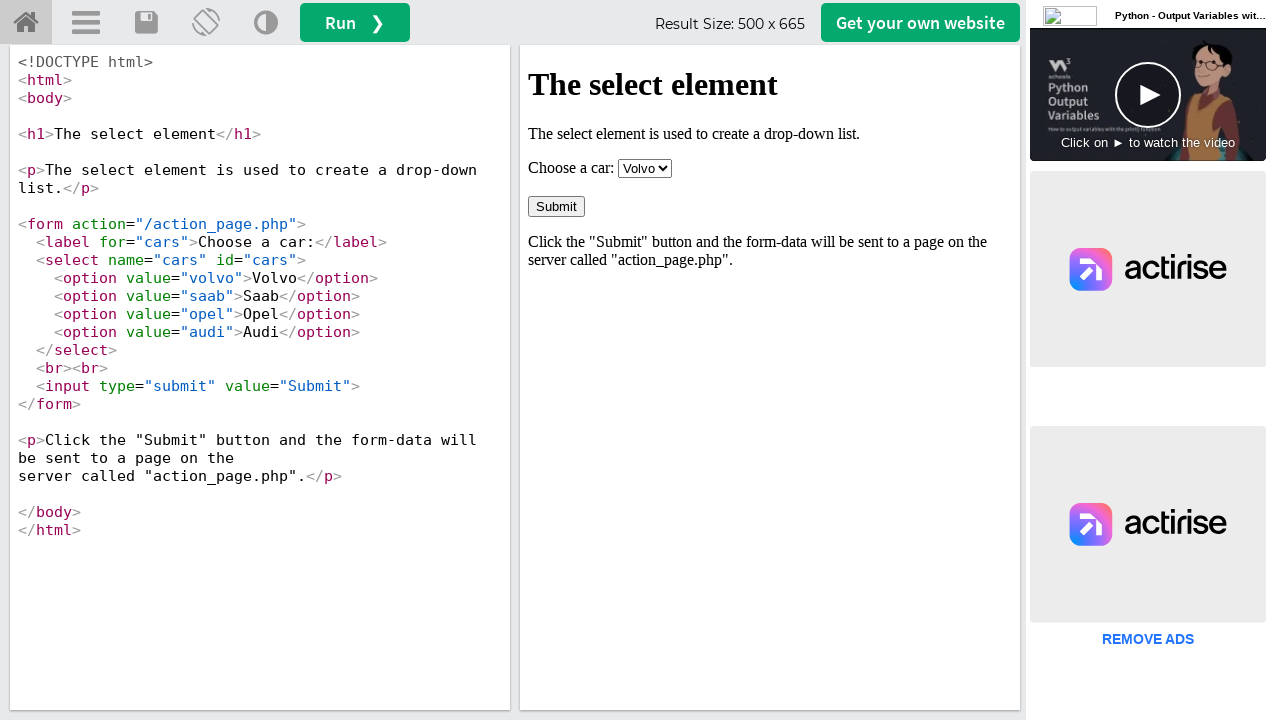